Tests a registration form by filling in three input fields in the first block and submitting, then verifies the success message is displayed.

Starting URL: http://suninjuly.github.io/registration1.html

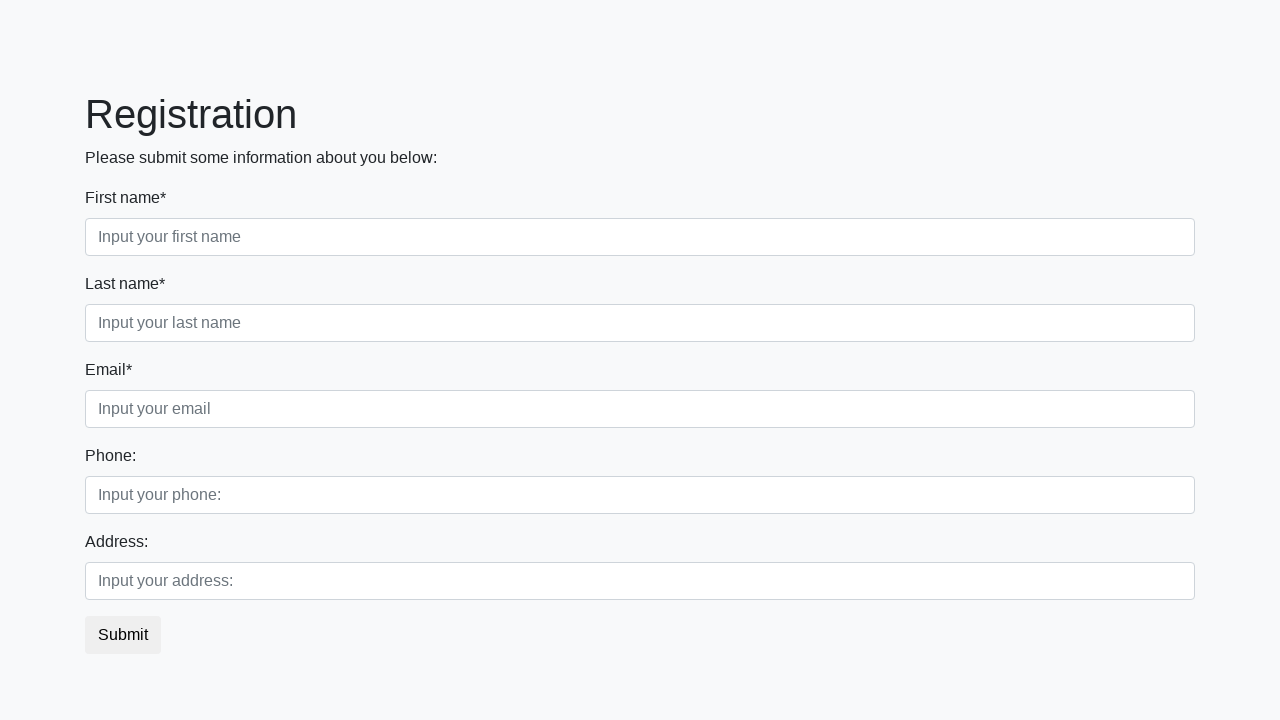

Filled first name field with 'Elena' on div.first_block input.first
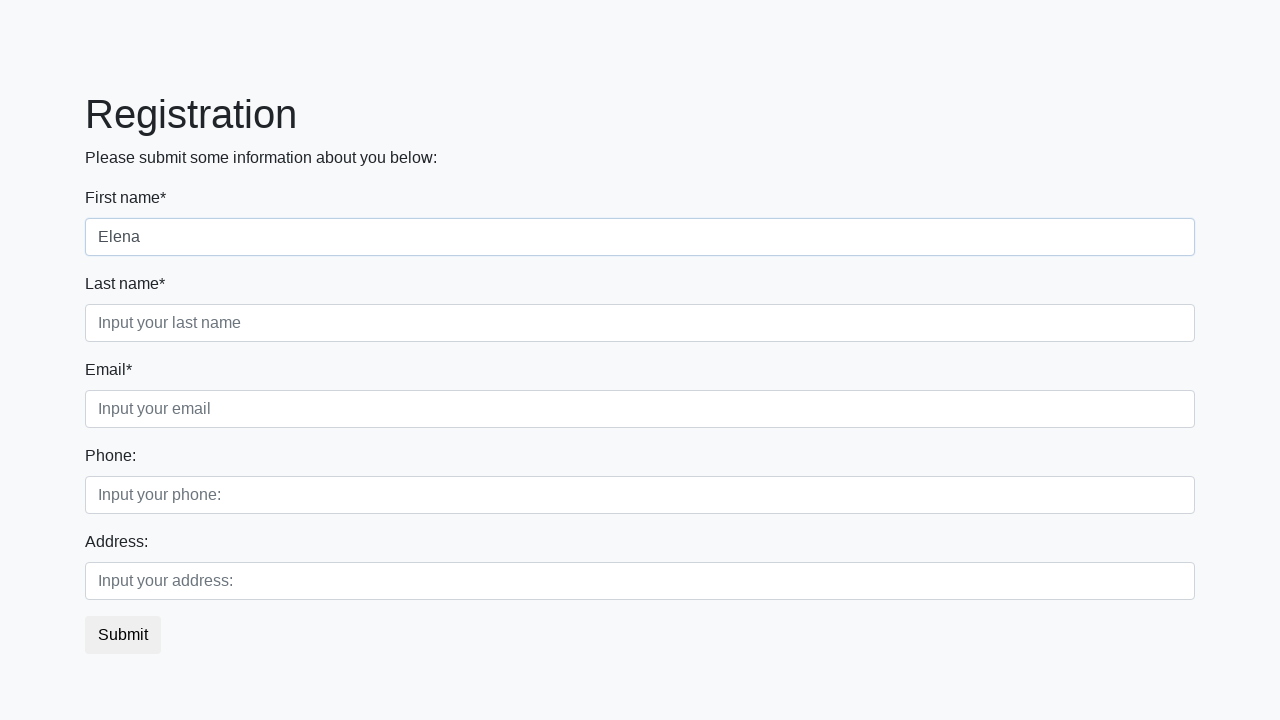

Filled last name field with 'Rodriguez' on div.first_block input.second
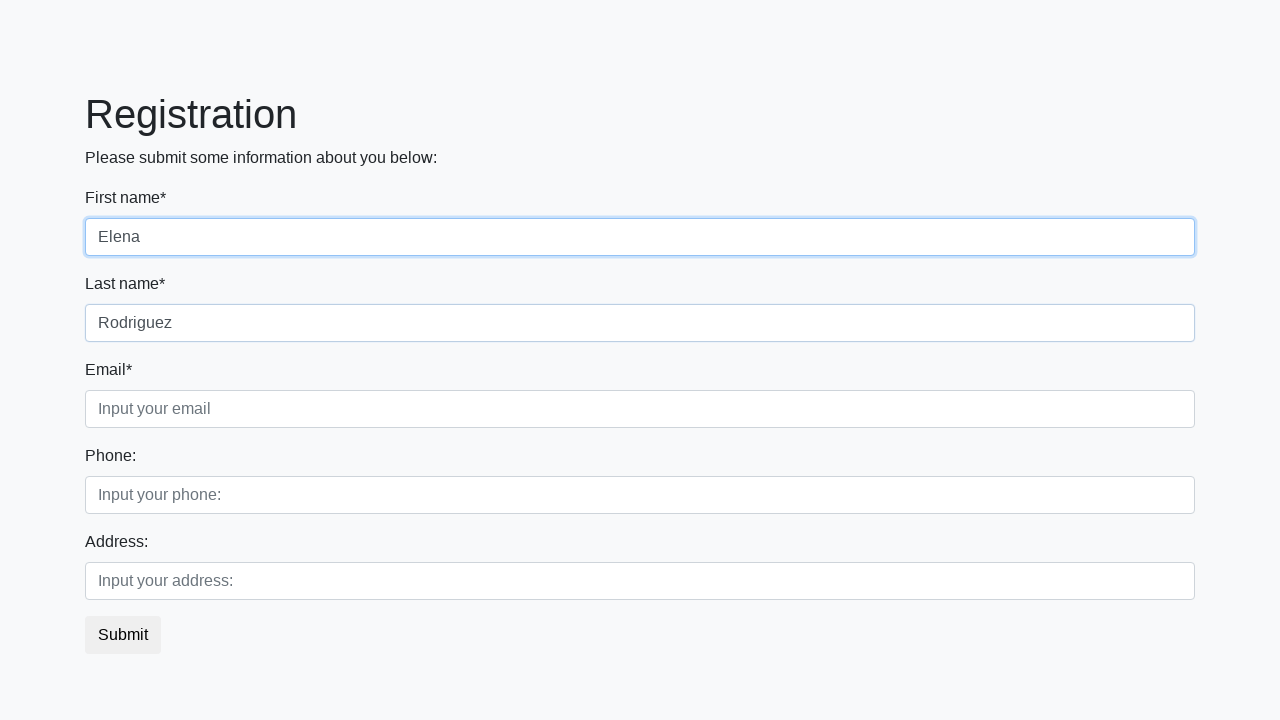

Filled email field with 'elena.rodriguez@email.com' on div.first_block input.third
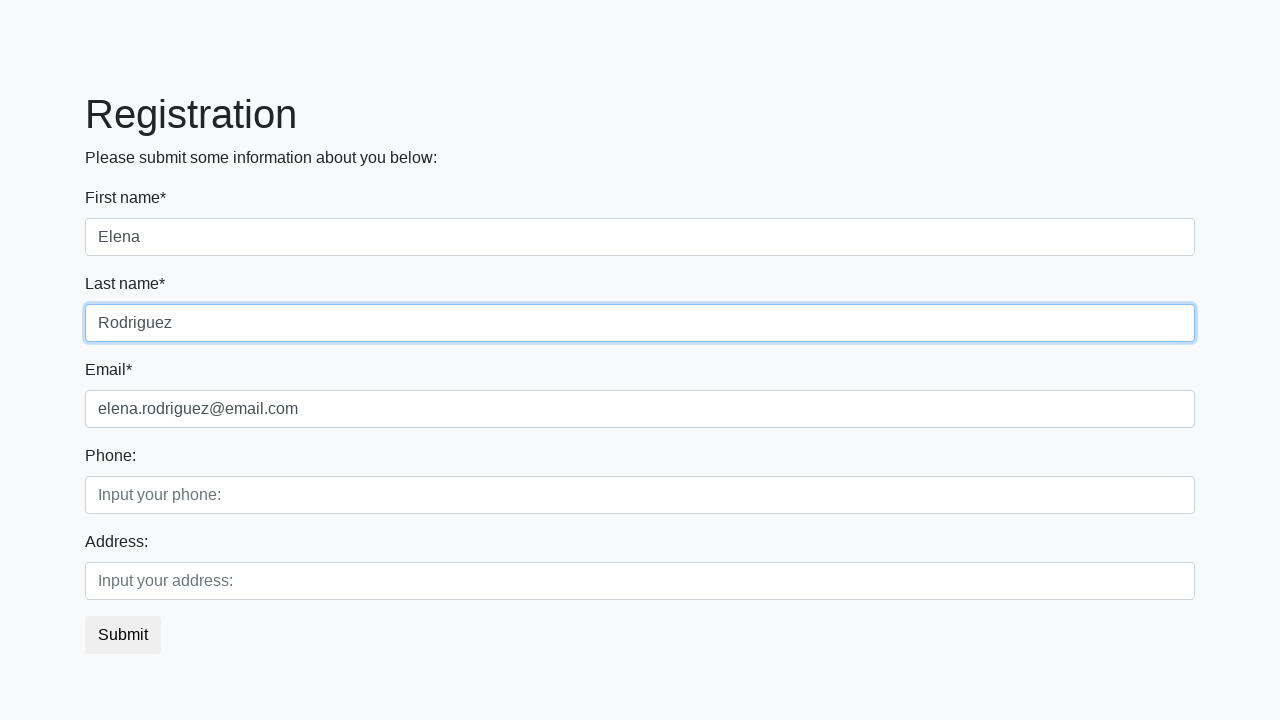

Clicked submit button to register at (123, 635) on button.btn
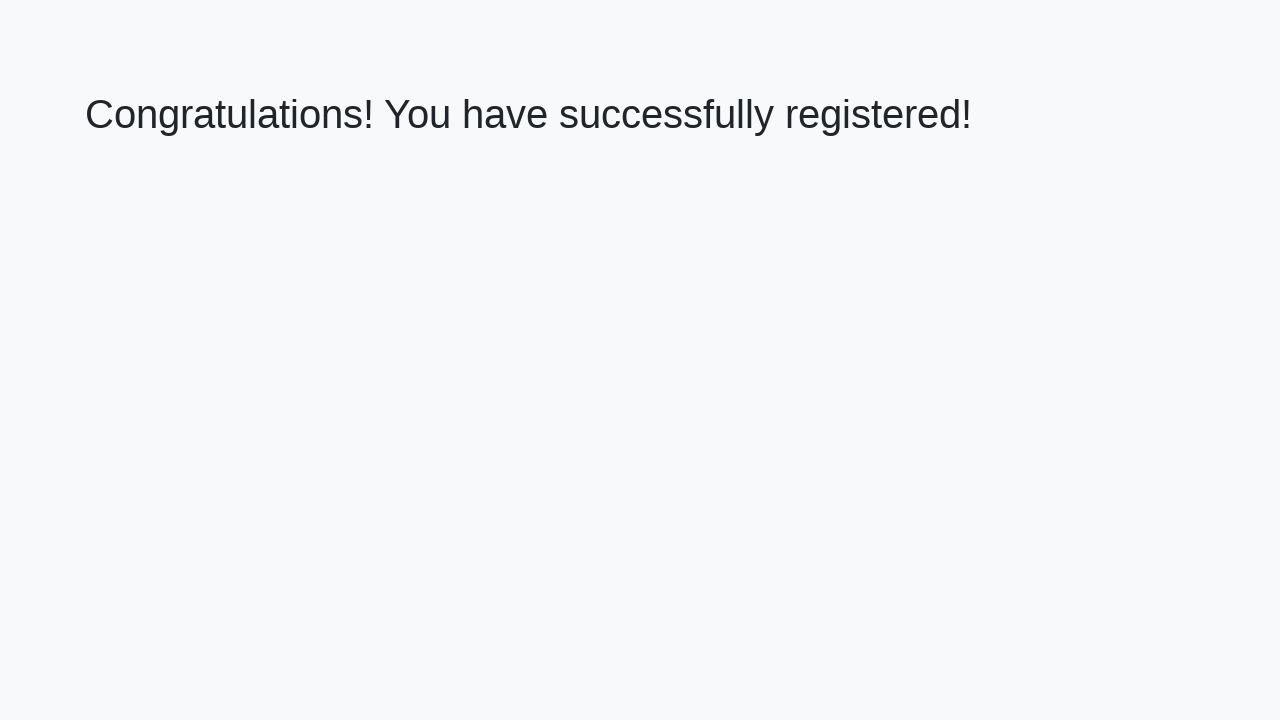

Success message heading loaded
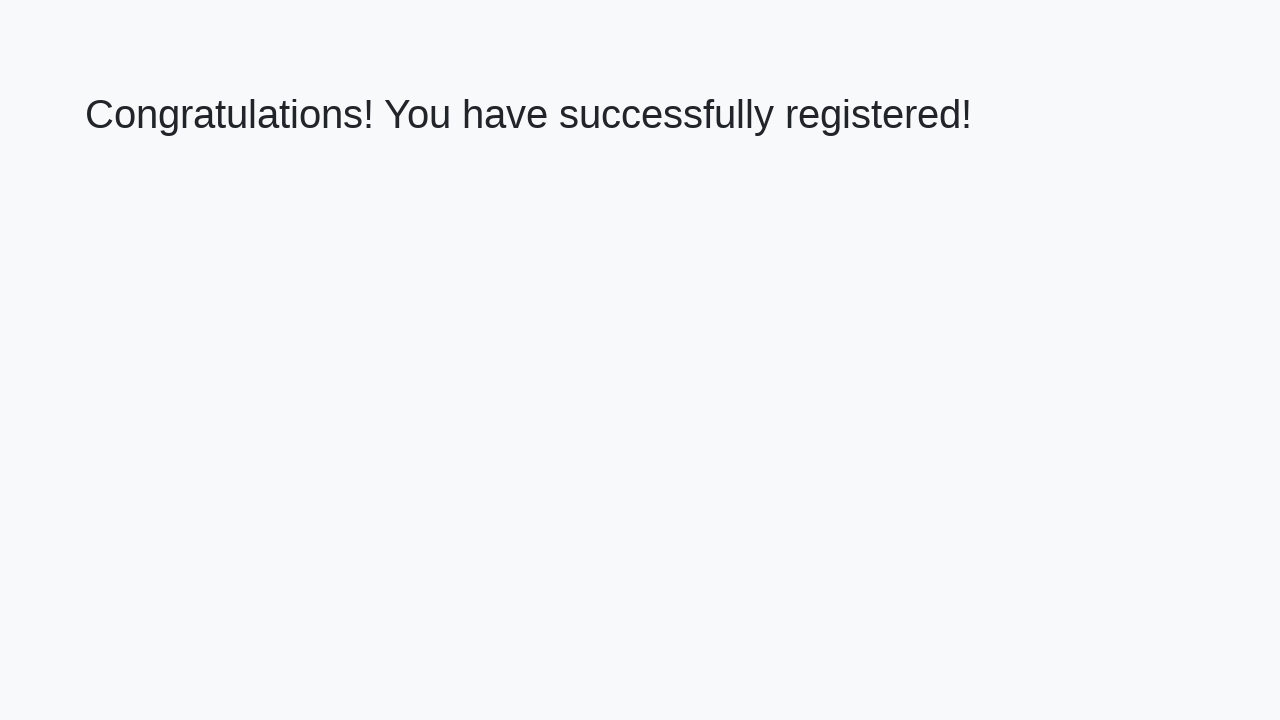

Retrieved success message text: 'Congratulations! You have successfully registered!'
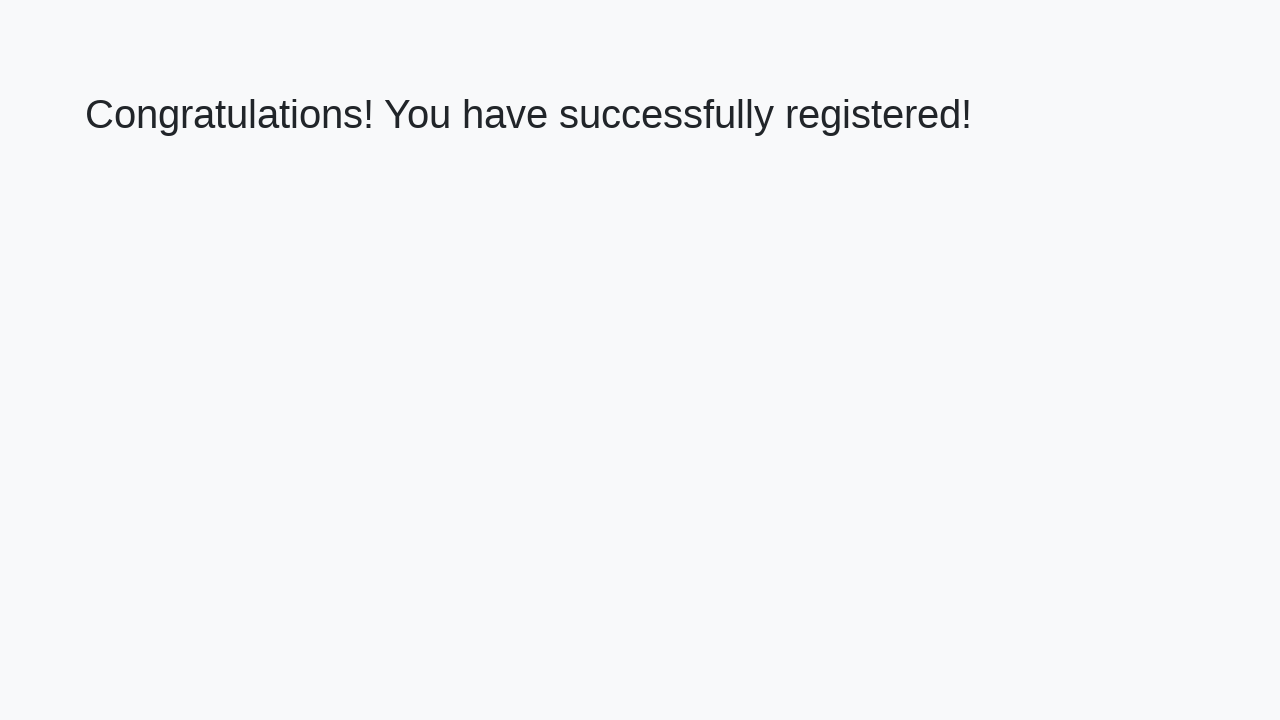

Verified success message matches expected text
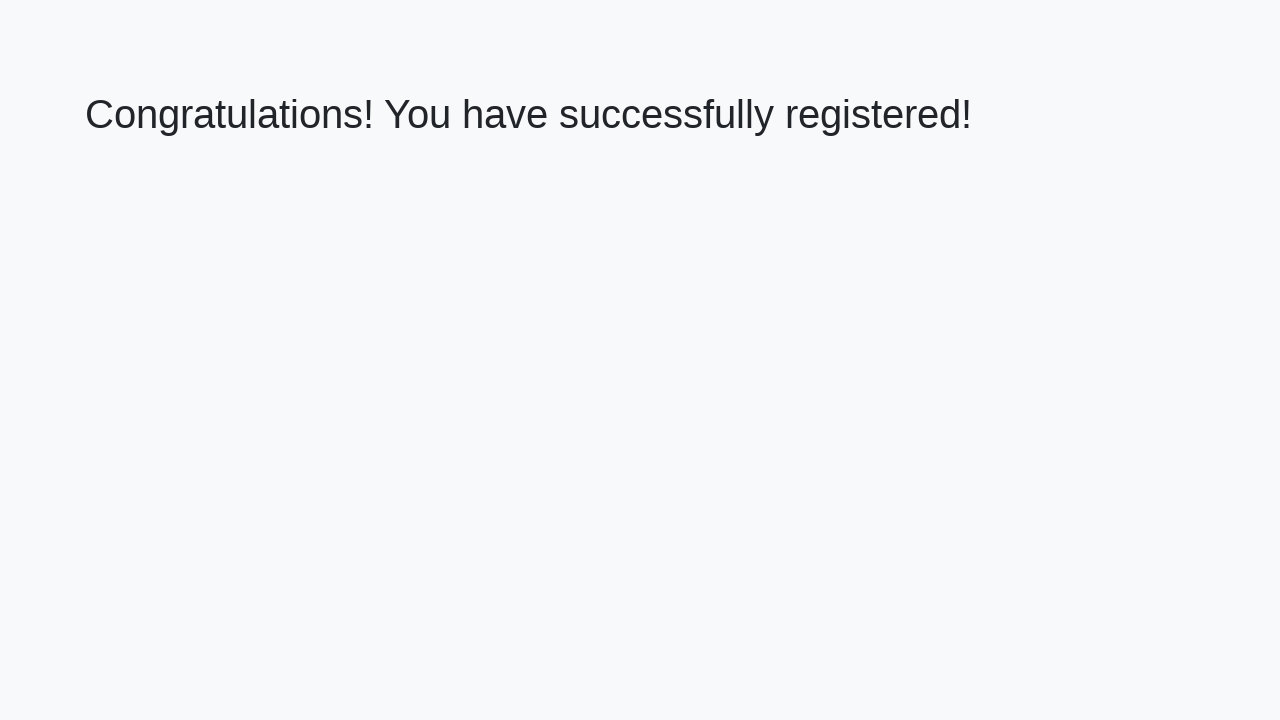

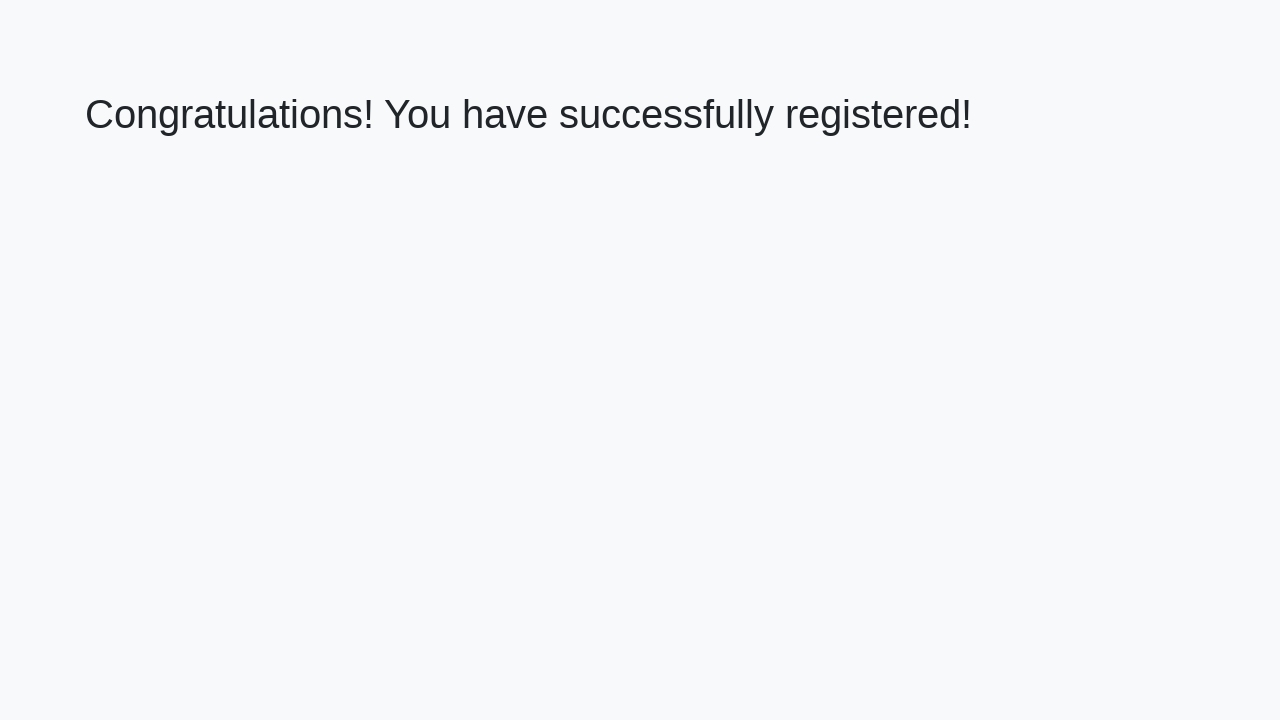